Navigates to osinit.ru website to verify the page loads successfully while demonstrating network request/response listening capabilities.

Starting URL: https://osinit.ru/

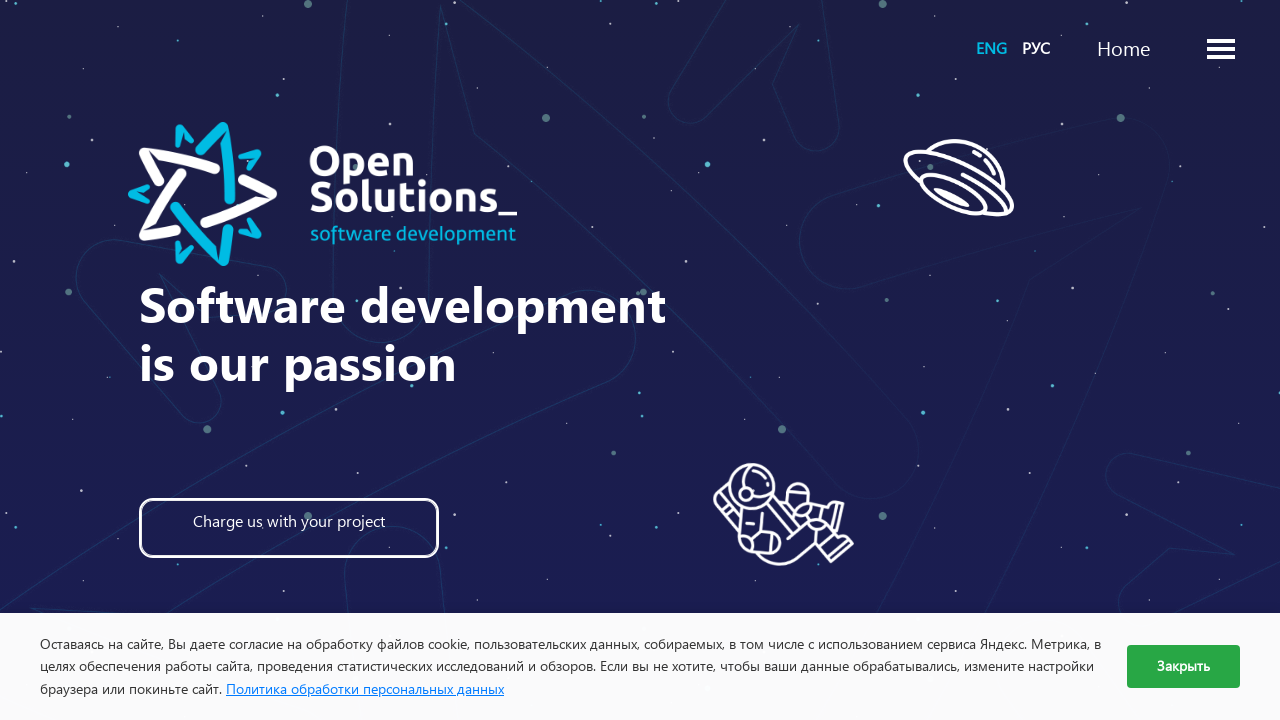

Waited for page to reach networkidle state, indicating all network requests completed
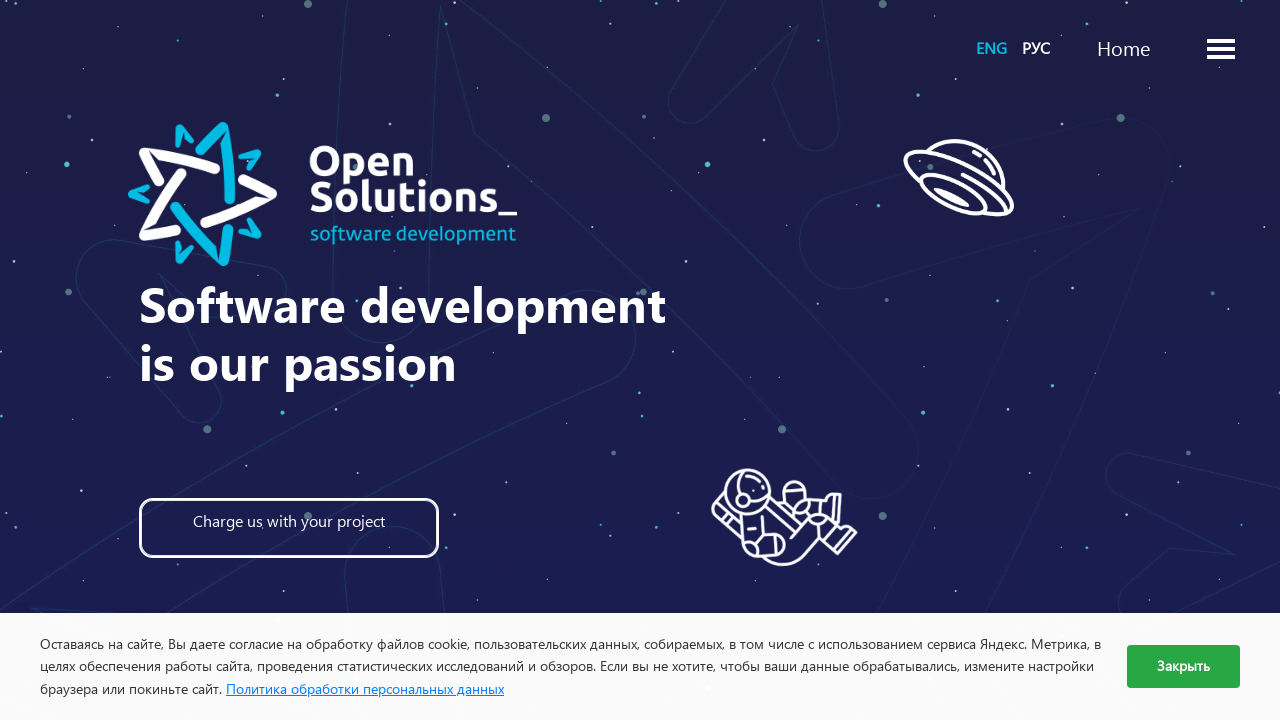

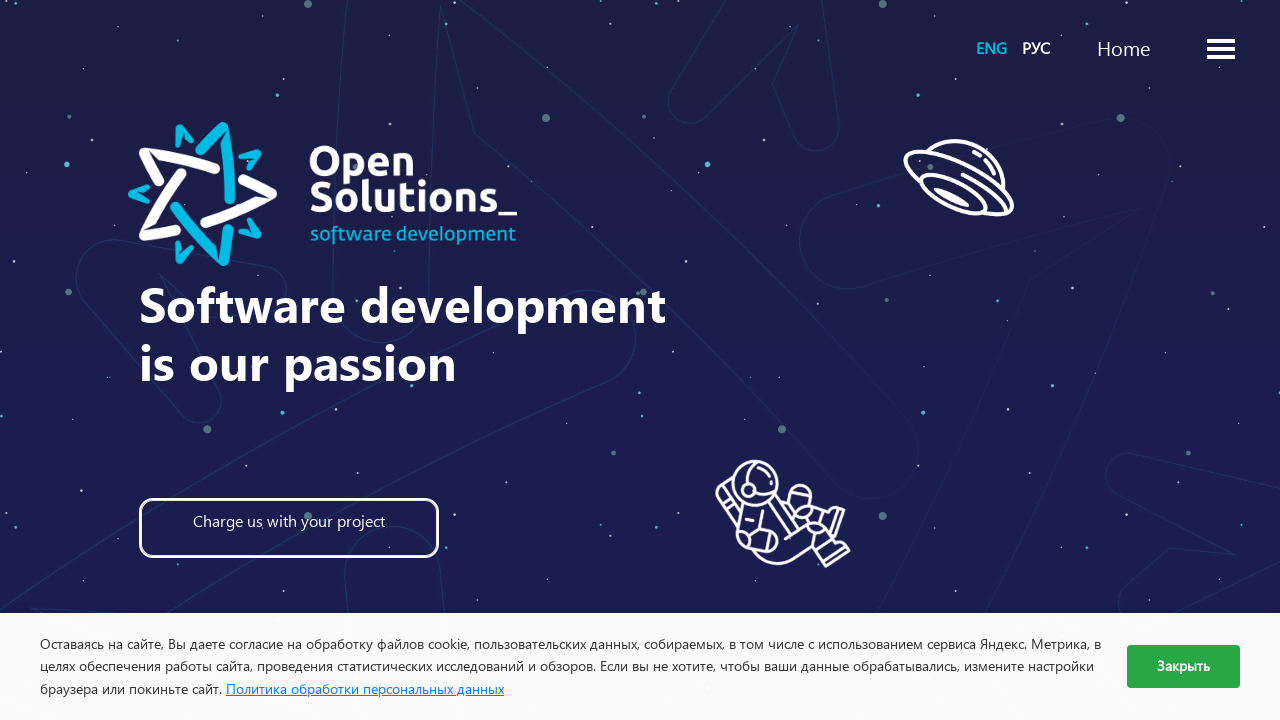